Tests checkbox selected state by verifying initial selection and toggling it

Starting URL: https://paulocoliveira.github.io/mypages/validation/index.html

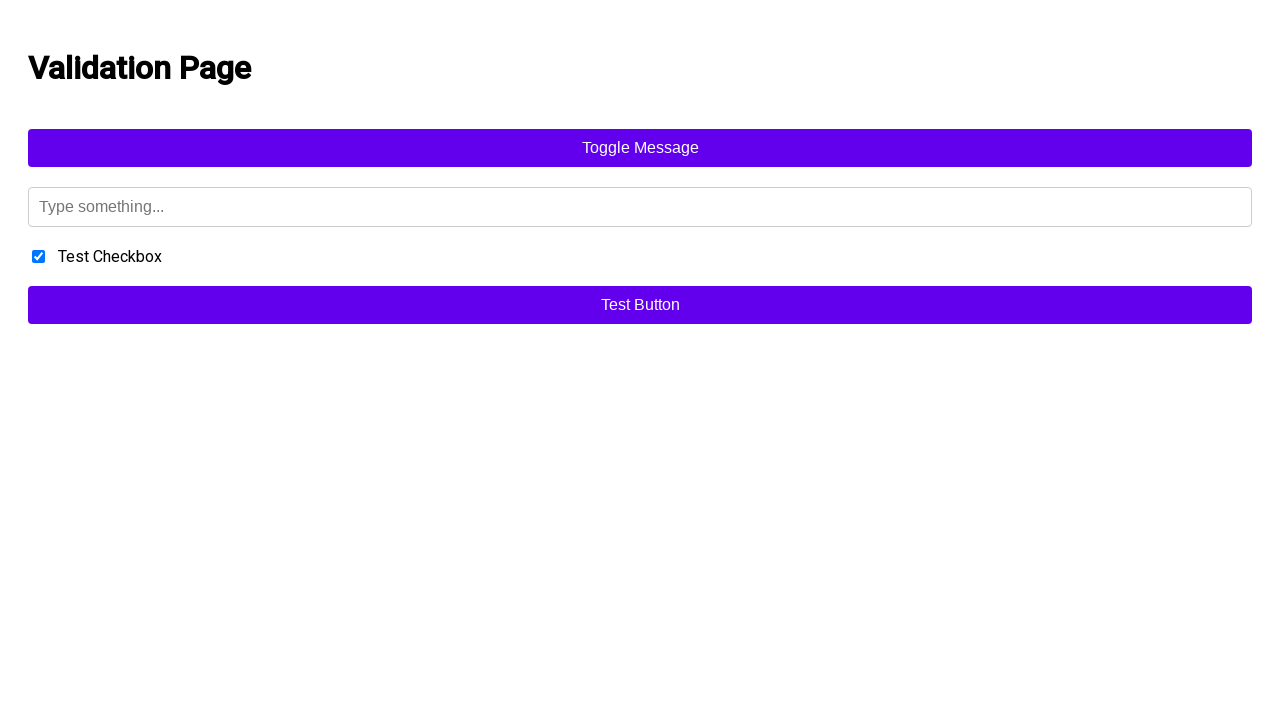

Navigated to validation test page
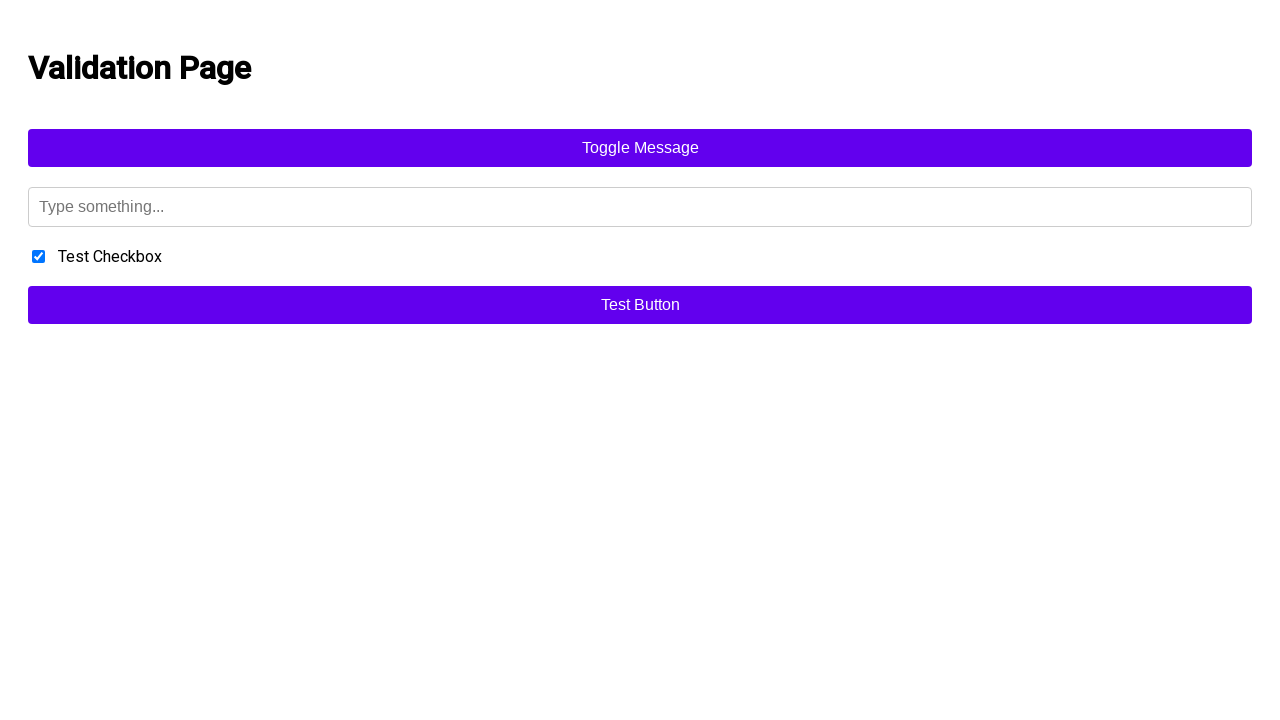

Located checkbox element with id 'testCheckbox'
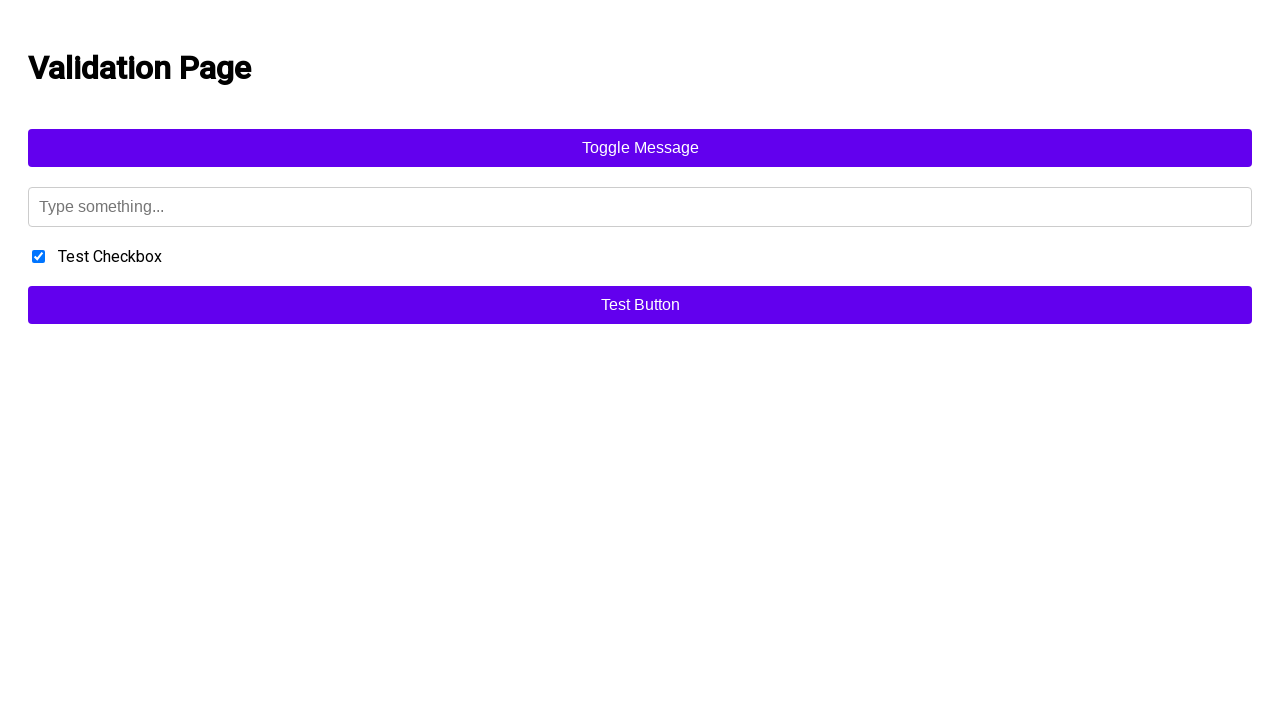

Verified checkbox is initially selected
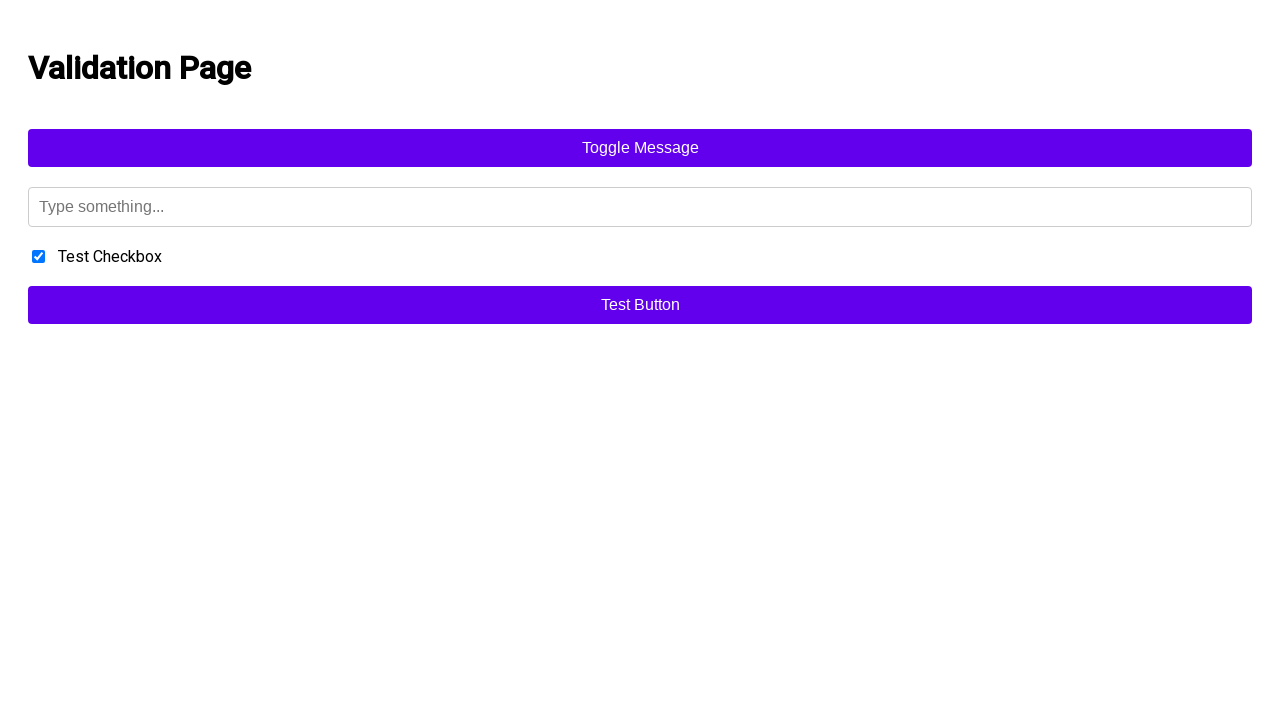

Clicked checkbox to deselect it at (38, 256) on #testCheckbox
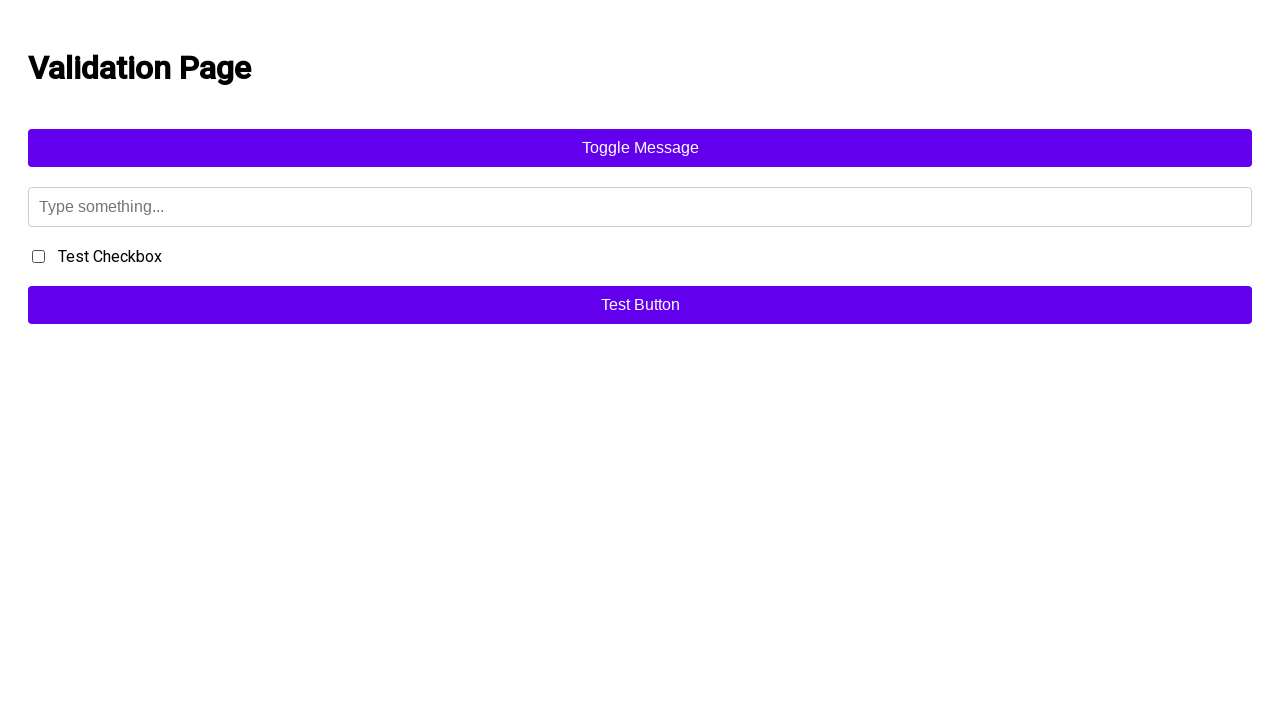

Verified checkbox is now deselected
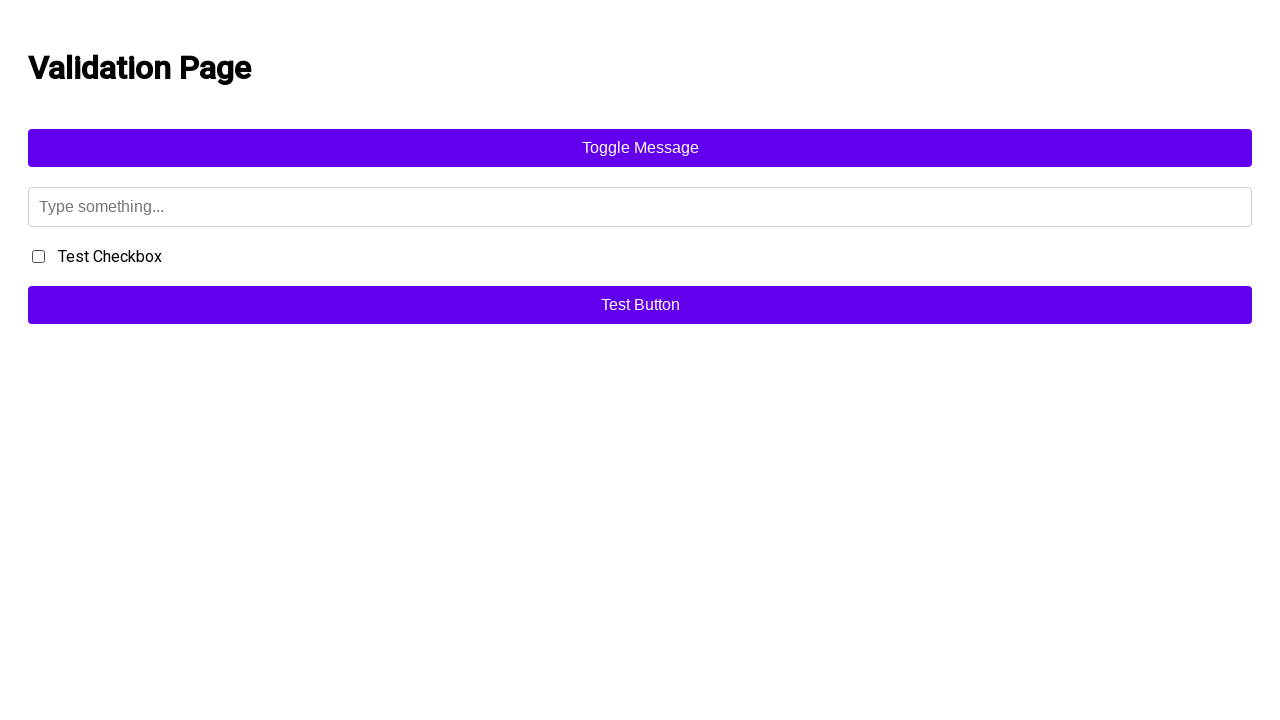

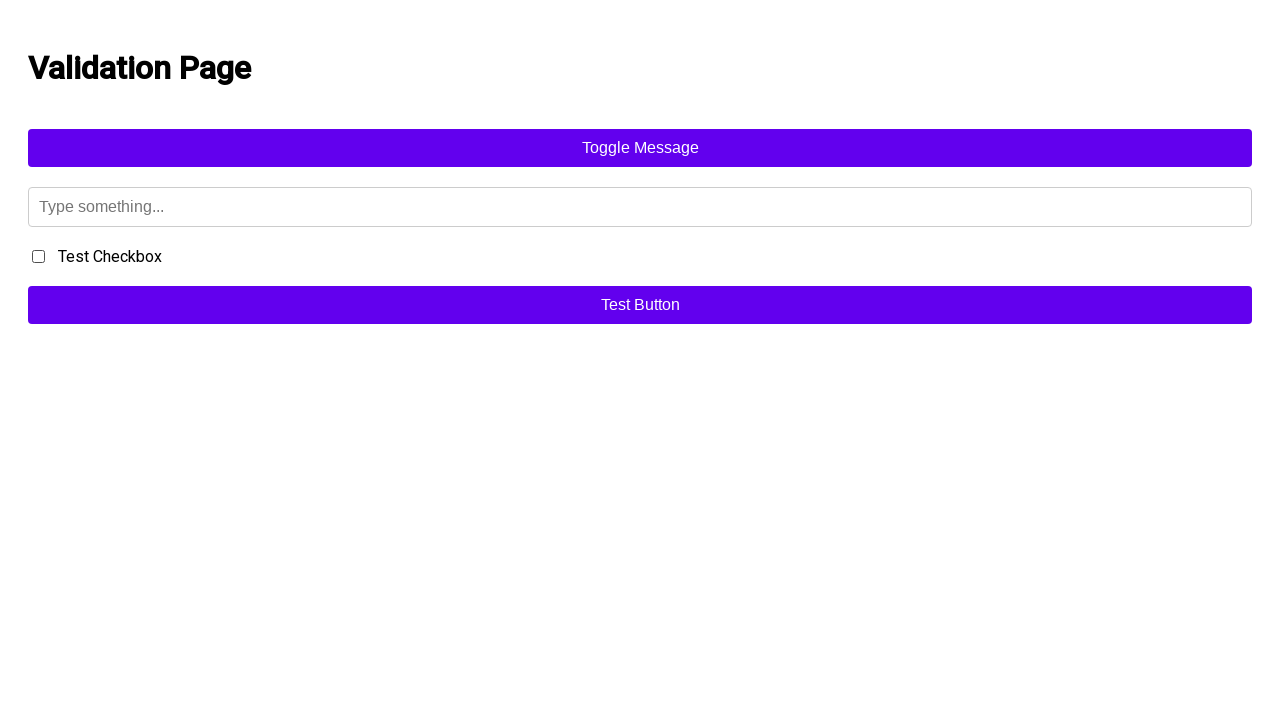